Tests waiting for lazy-loaded images by waiting for the third image (award) to become visible

Starting URL: https://bonigarcia.dev/selenium-webdriver-java/loading-images.html

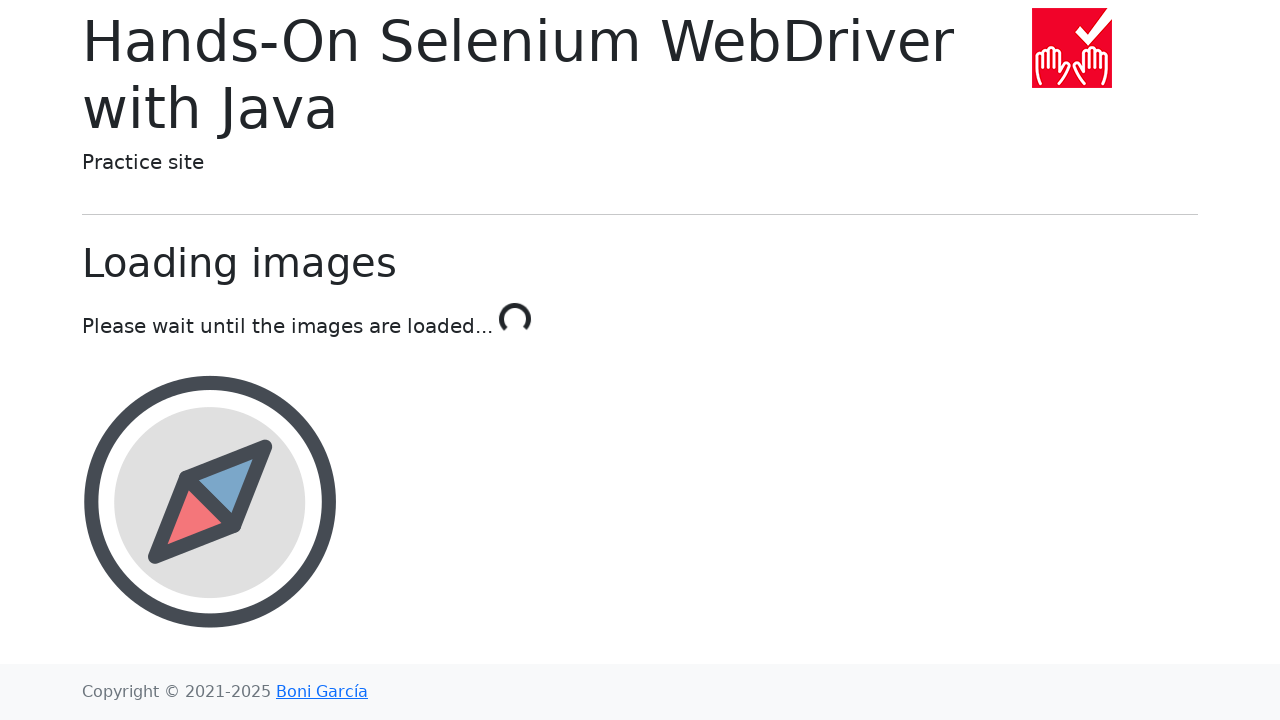

Navigated to loading images test page
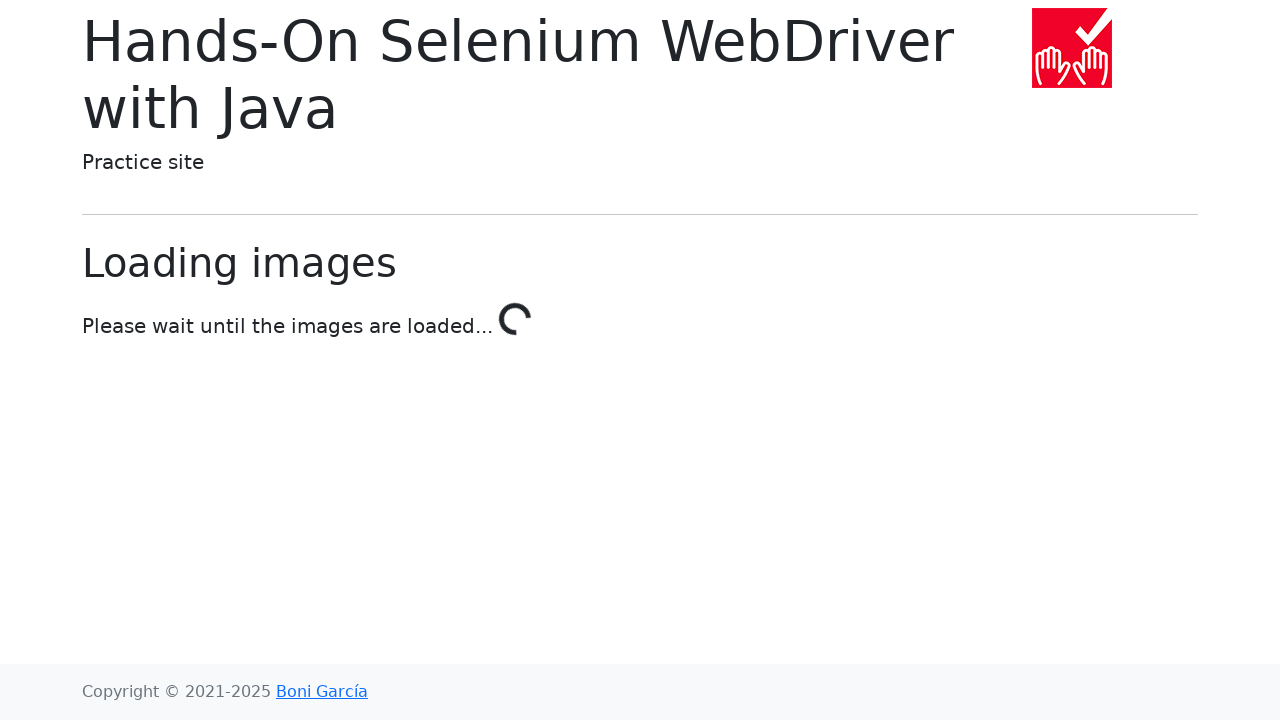

Waited for third image (award) to become visible
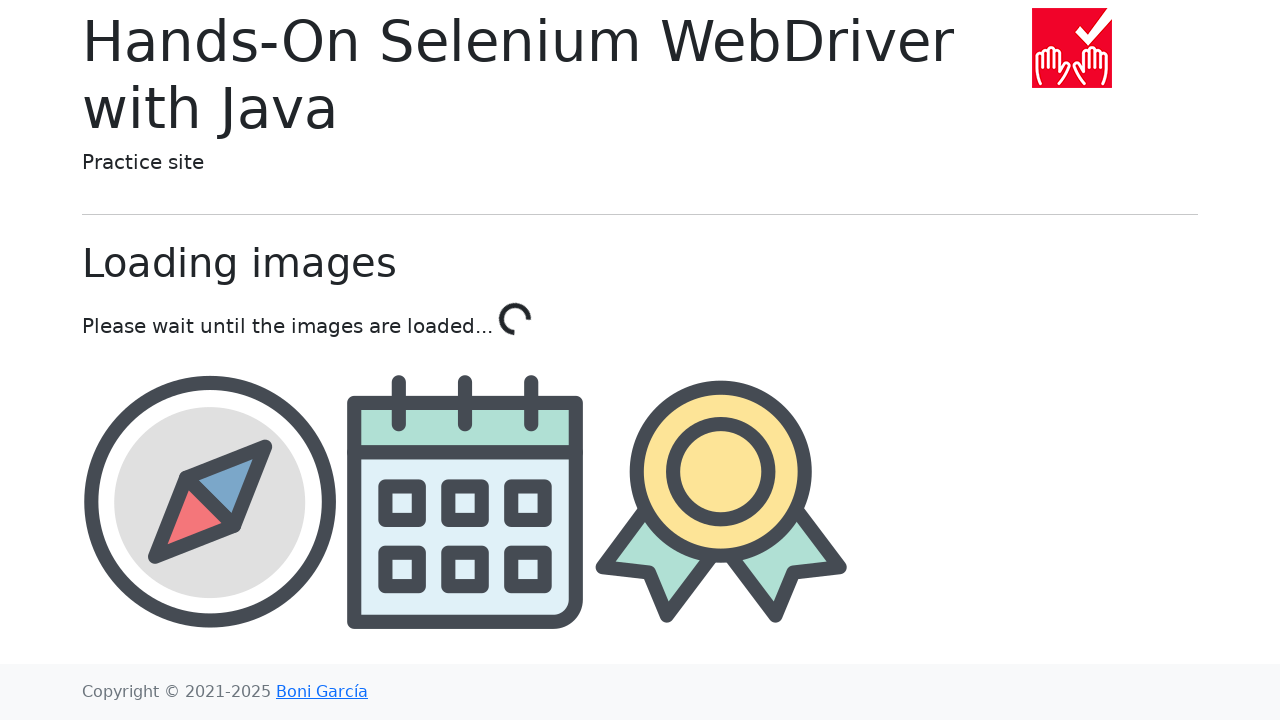

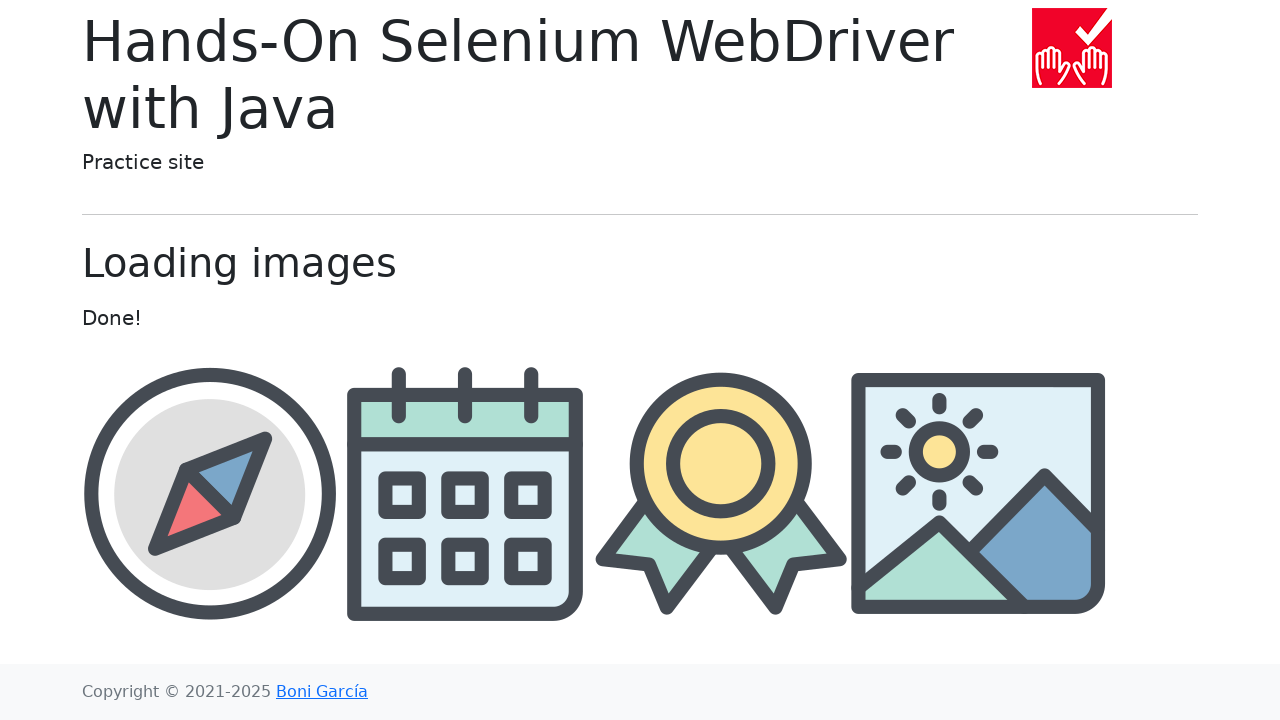